Tests closing an entry advertisement modal by waiting for the modal to appear and clicking the close button in the modal footer.

Starting URL: https://the-internet.herokuapp.com/entry_ad

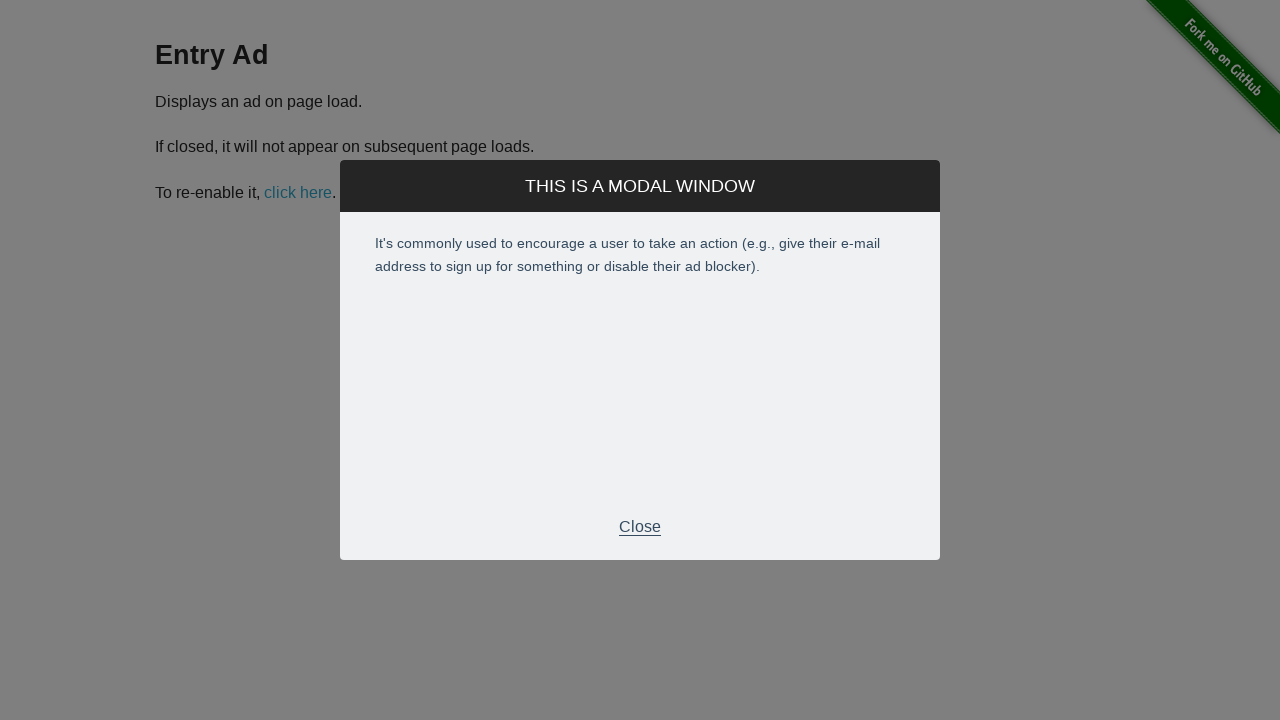

Entry advertisement modal appeared and became visible
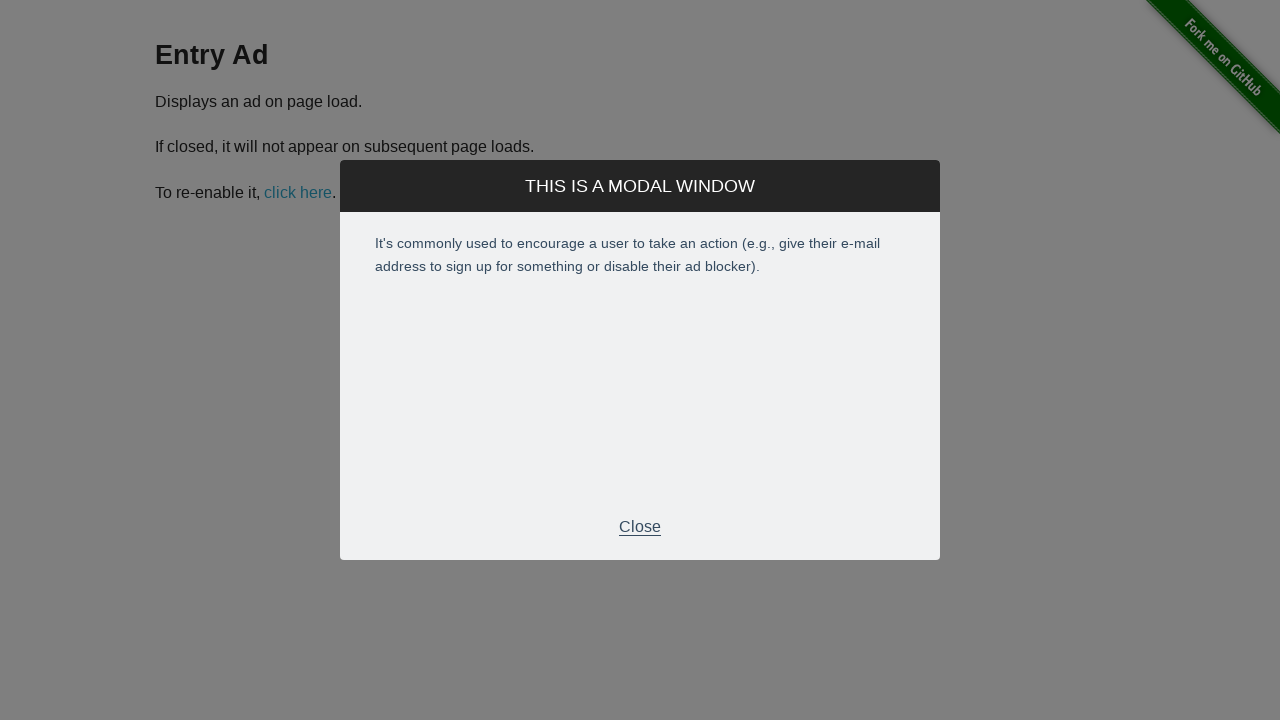

Clicked close button in modal footer at (640, 527) on .modal-footer
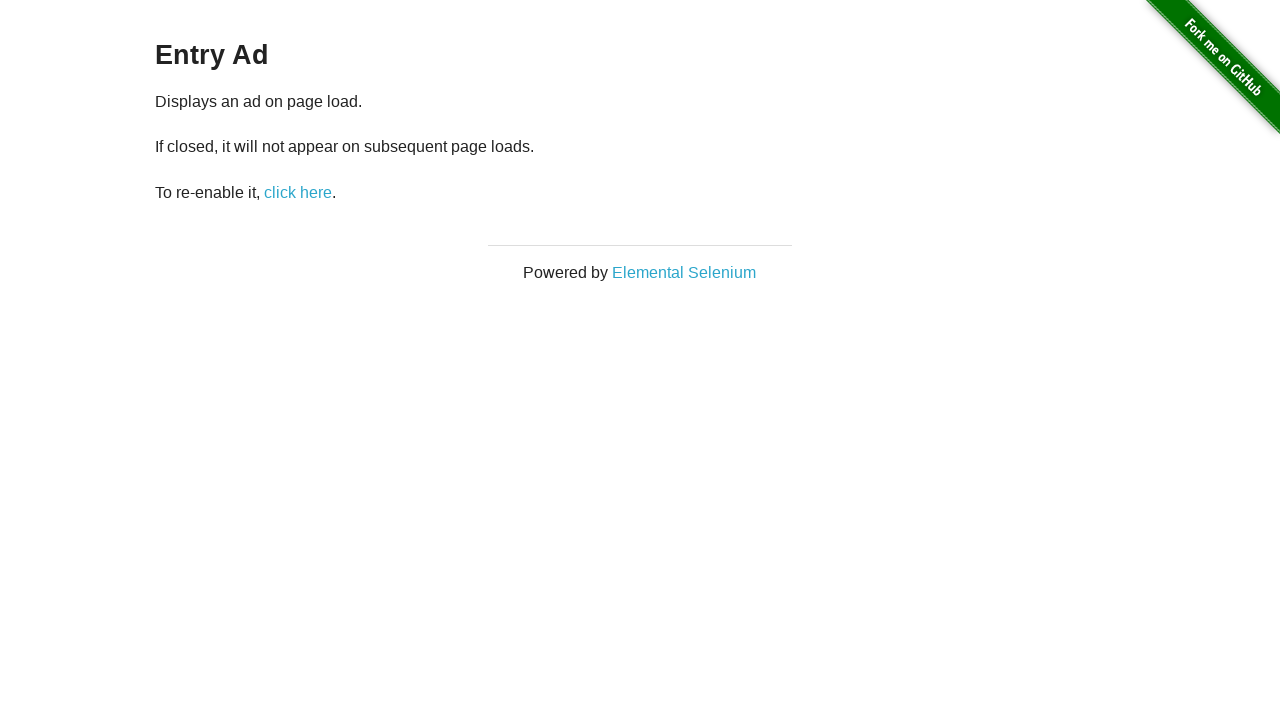

Entry advertisement modal closed successfully
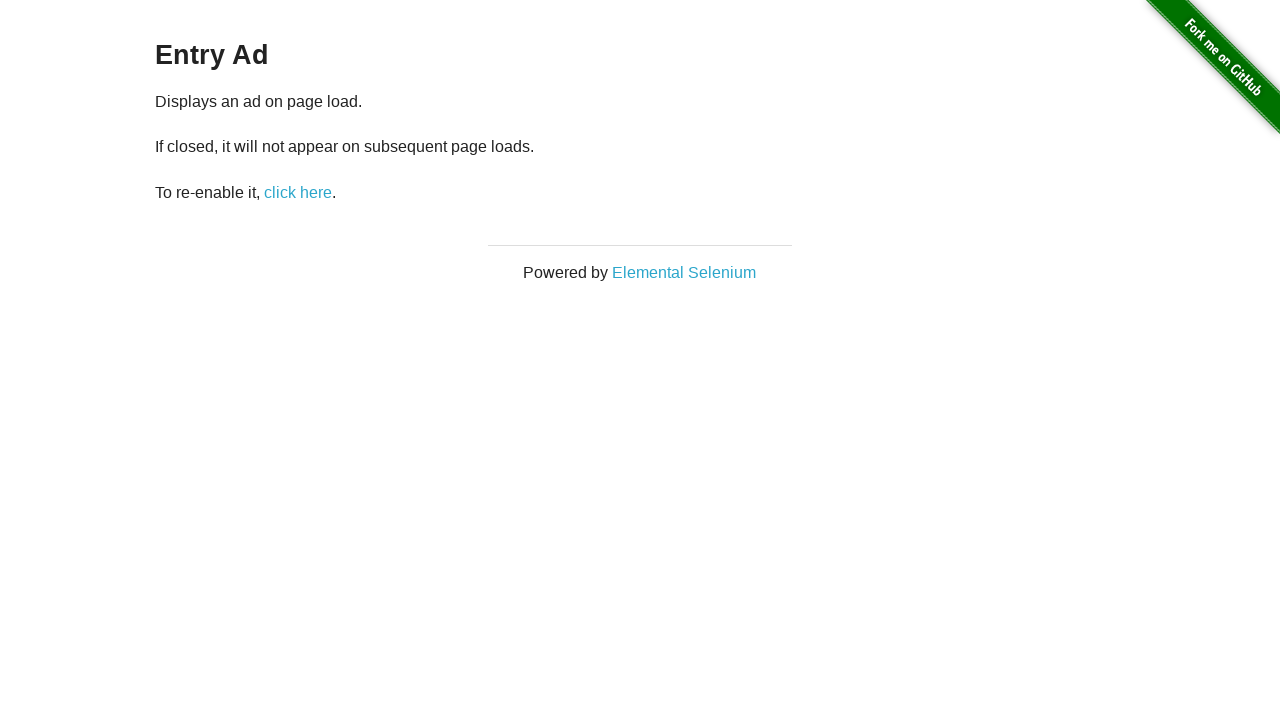

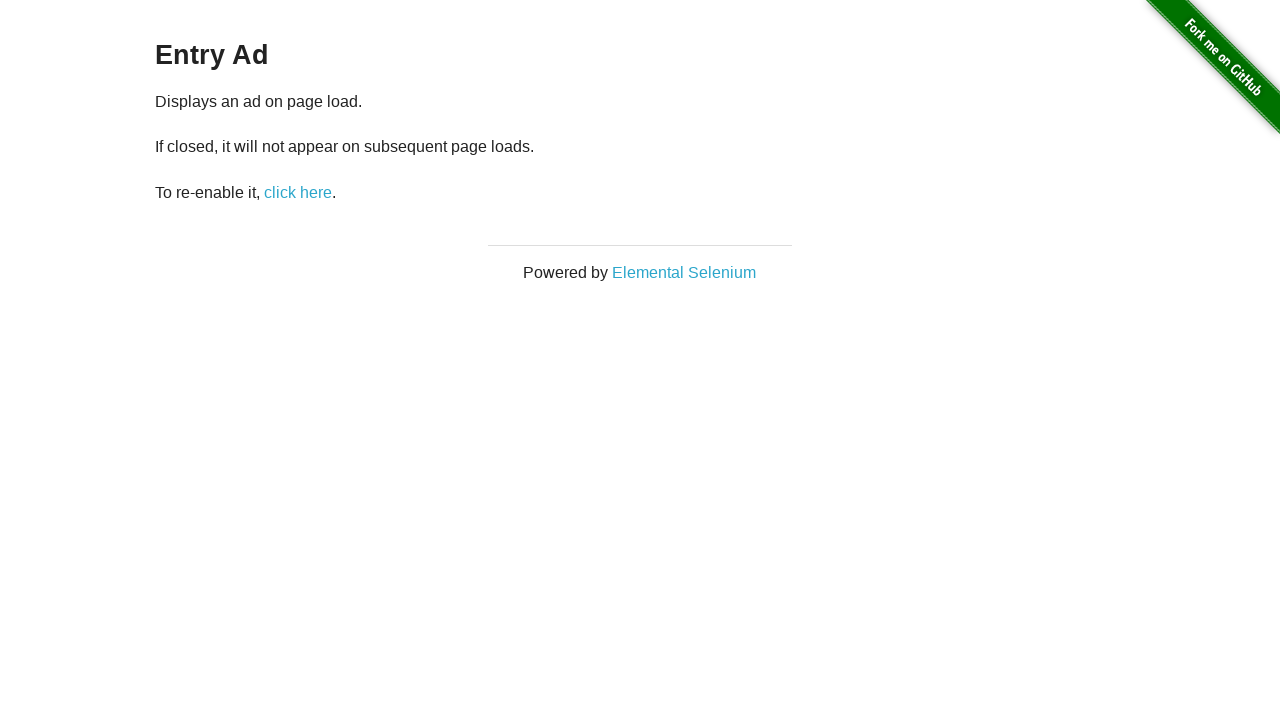